Tests the registration form by filling the username text field, clearing it, re-entering a value, and clicking the Sign up button to verify form interaction functionality.

Starting URL: https://thetestingworld.com/testings/

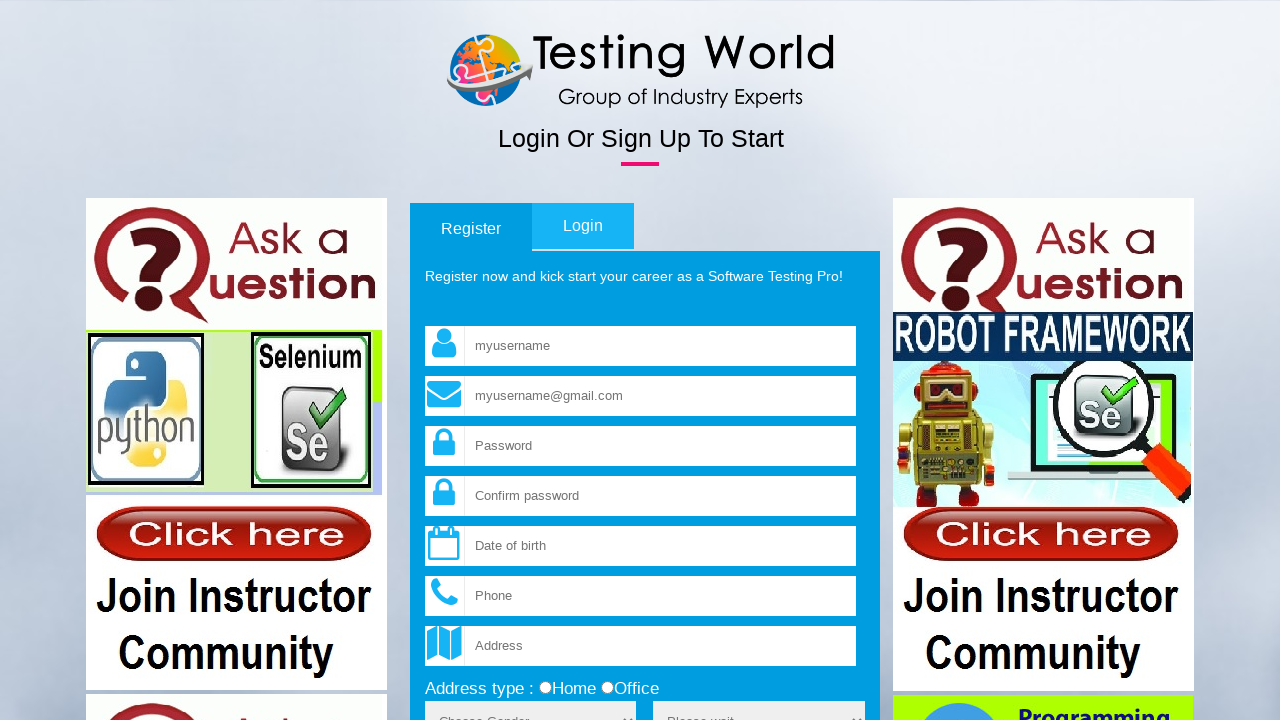

Filled username field with 'Hello' on input[name='fld_username']
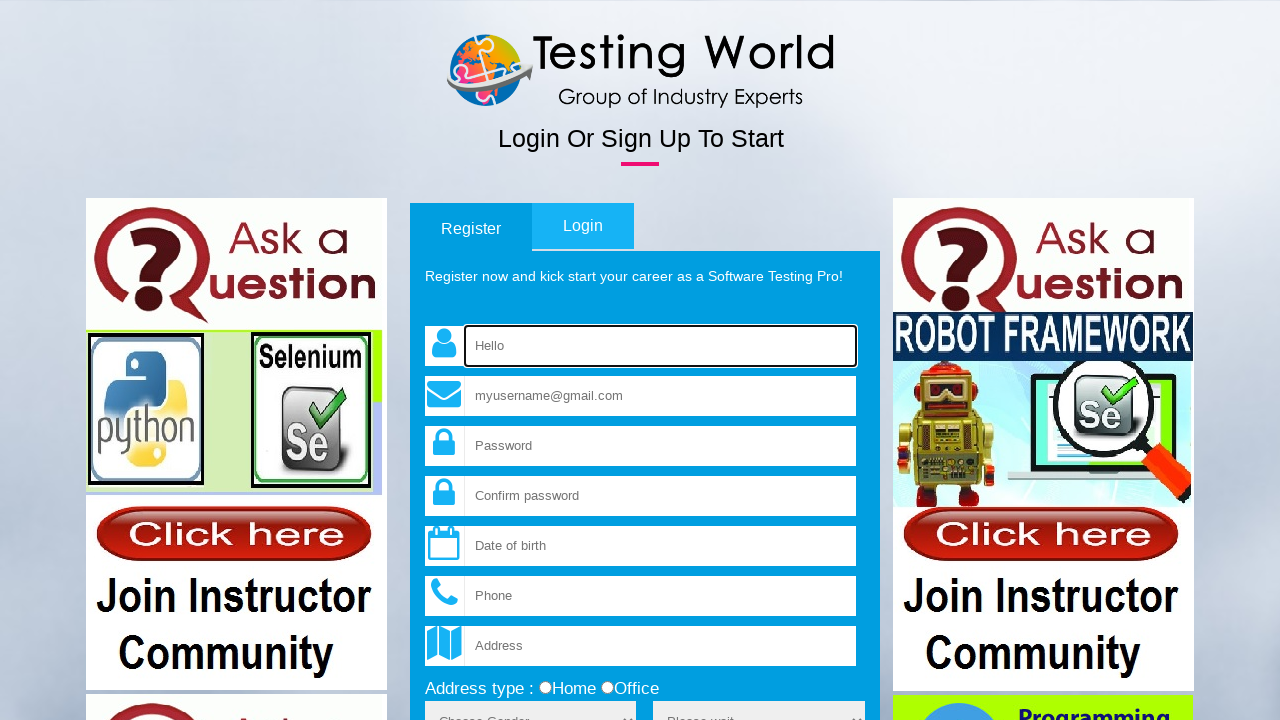

Cleared username field on input[name='fld_username']
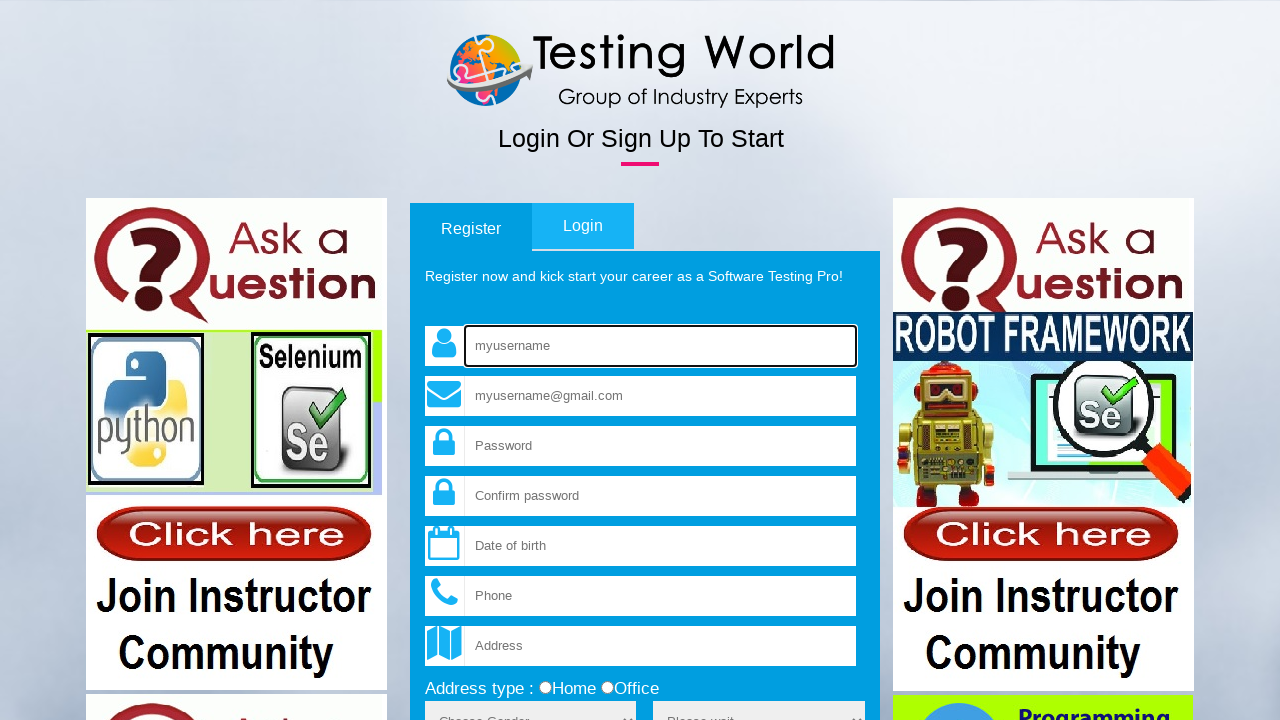

Filled username field with 'Testing' on input[name='fld_username']
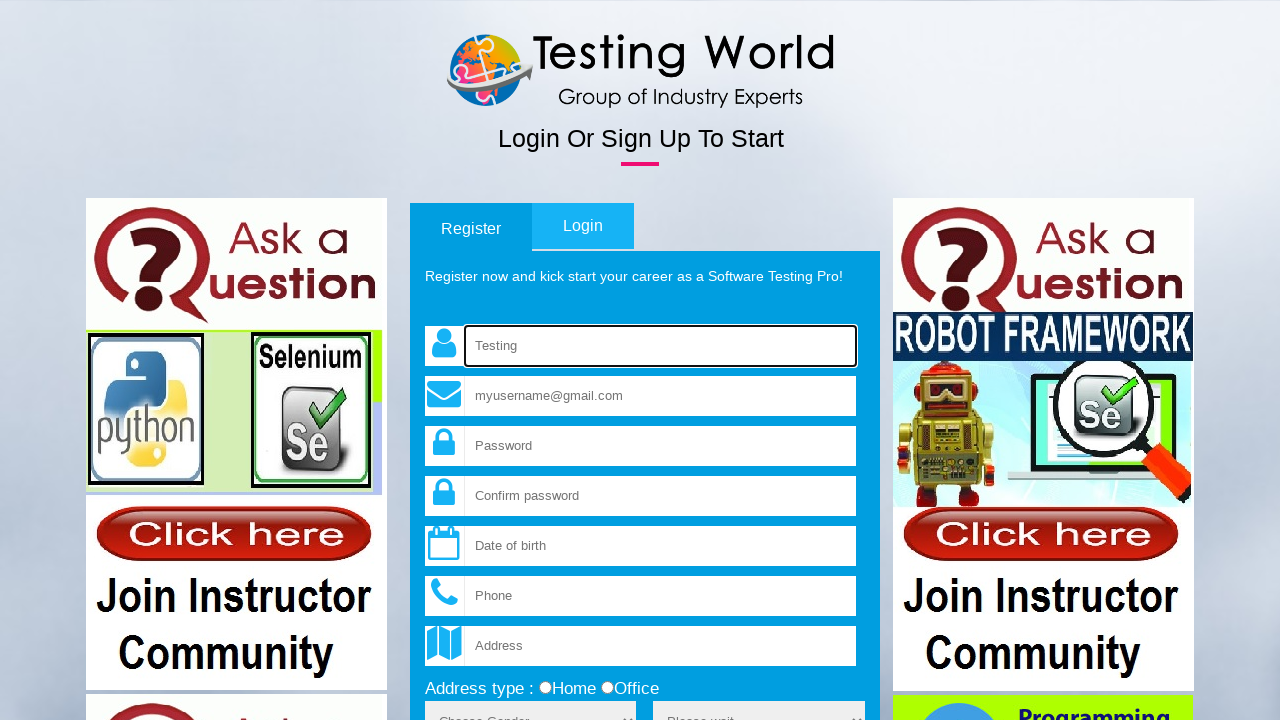

Clicked Sign up button to submit registration form at (831, 361) on input[value='Sign up']
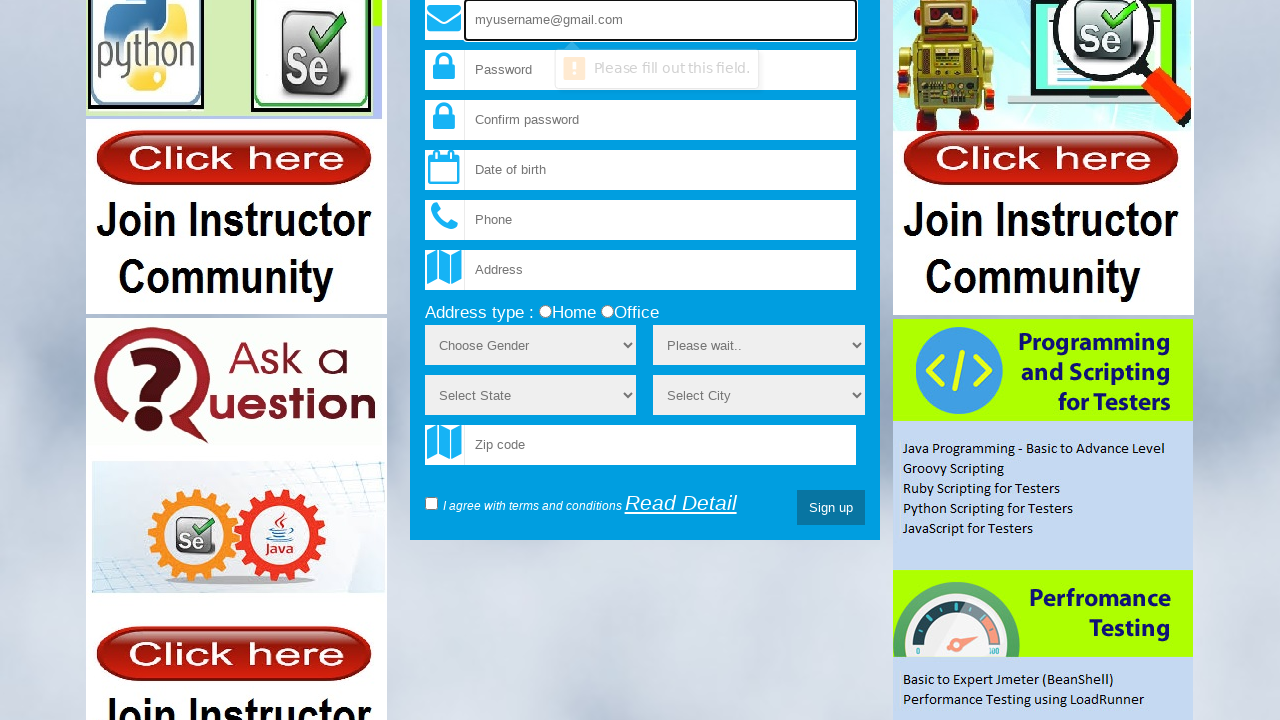

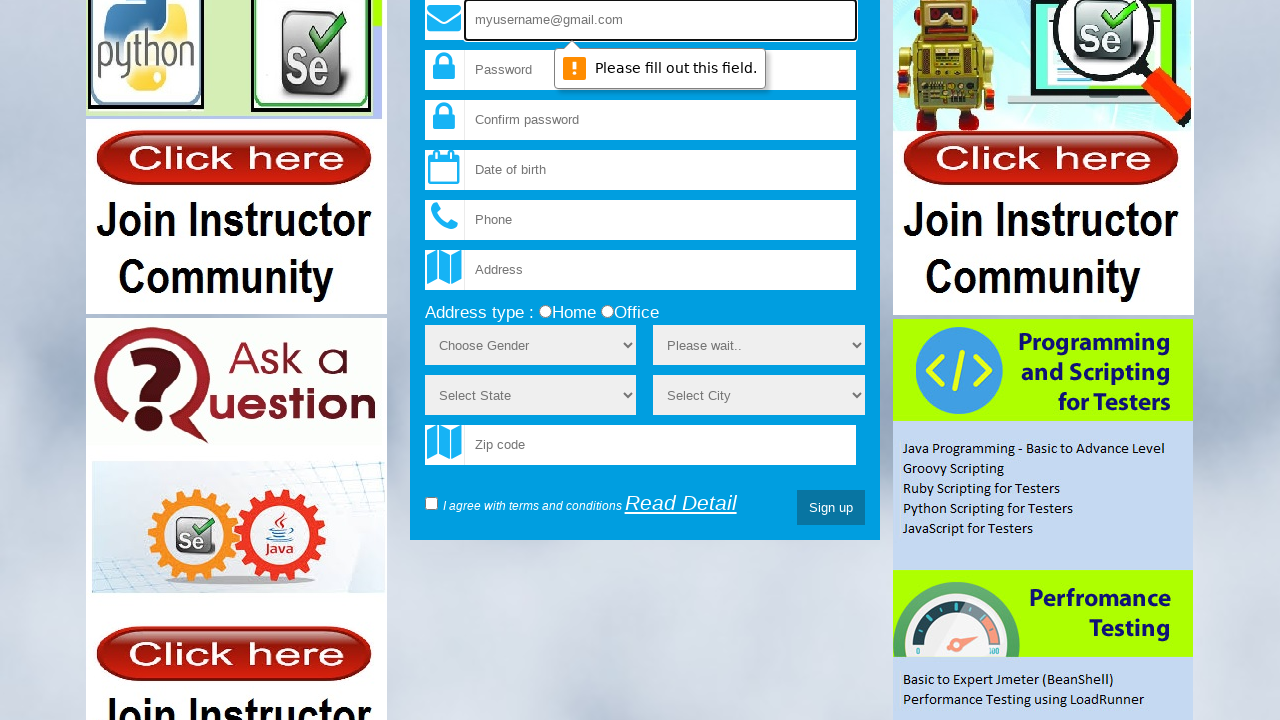